Launches the CashKaro website and verifies that the logo is displayed to confirm successful navigation

Starting URL: https://cashkaro.com

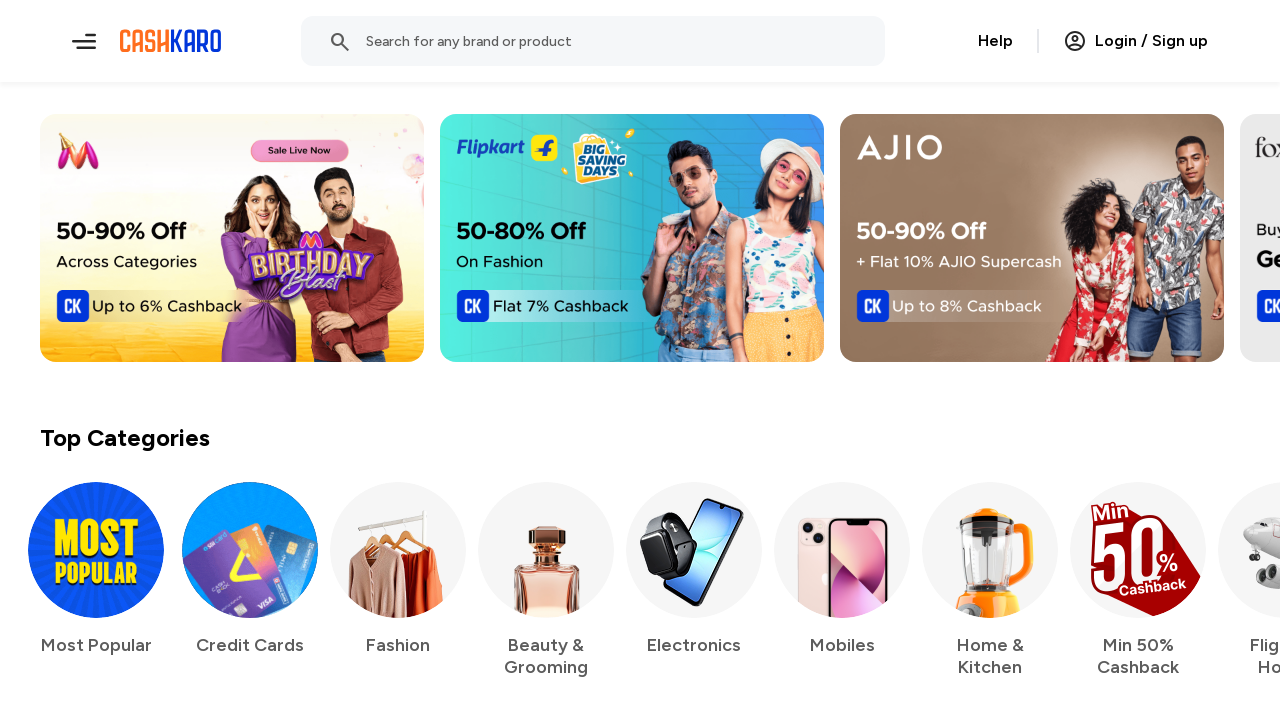

Waited for CashKaro logo element to load
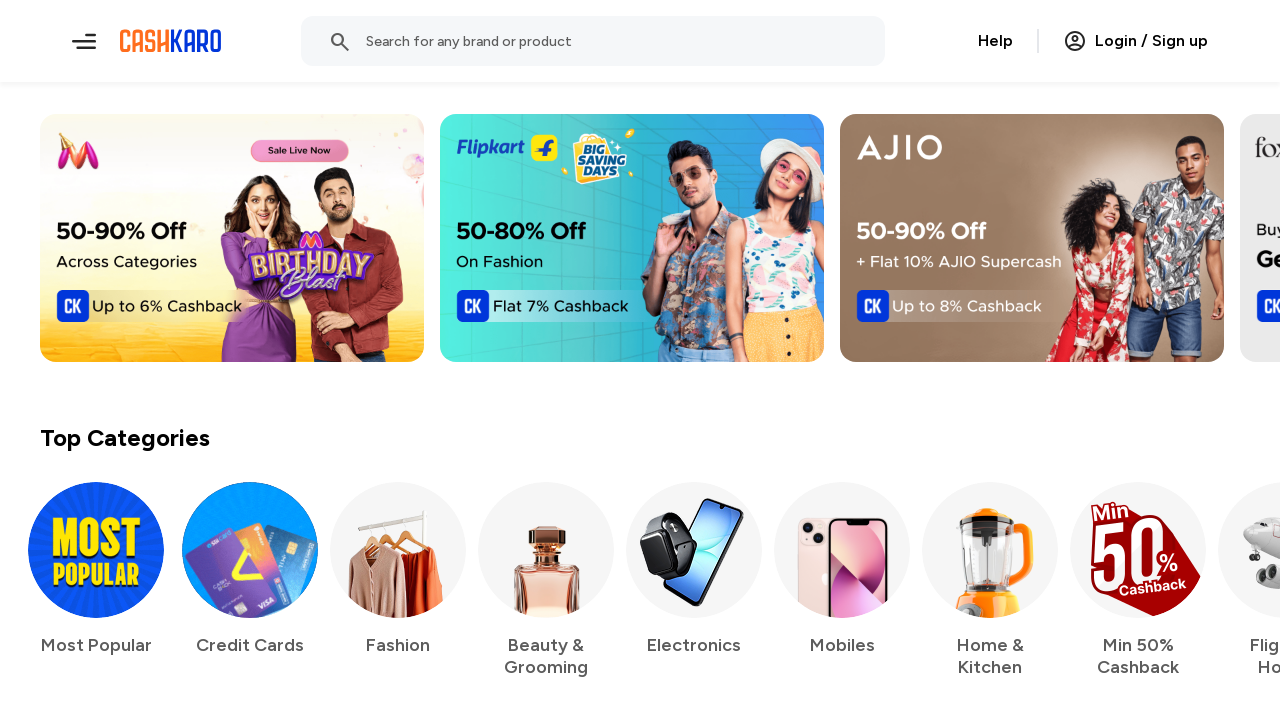

Located CashKaro logo element
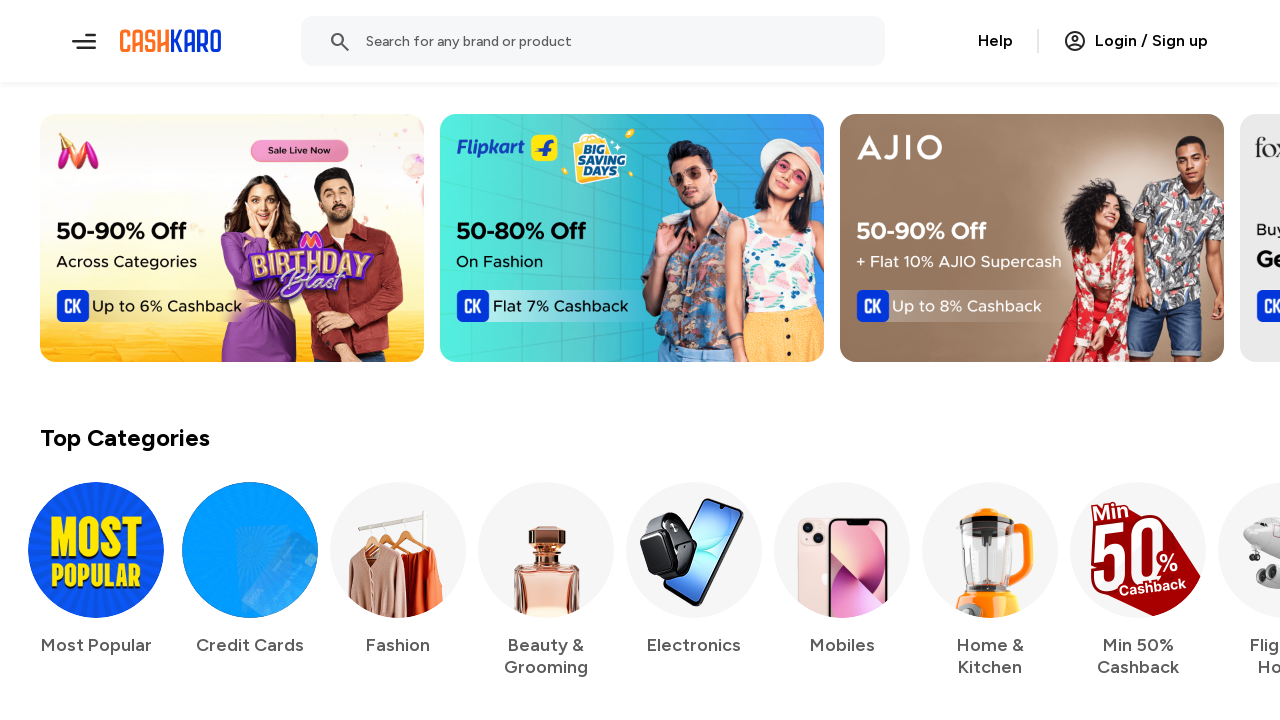

Verified CashKaro logo is visible - navigation successful
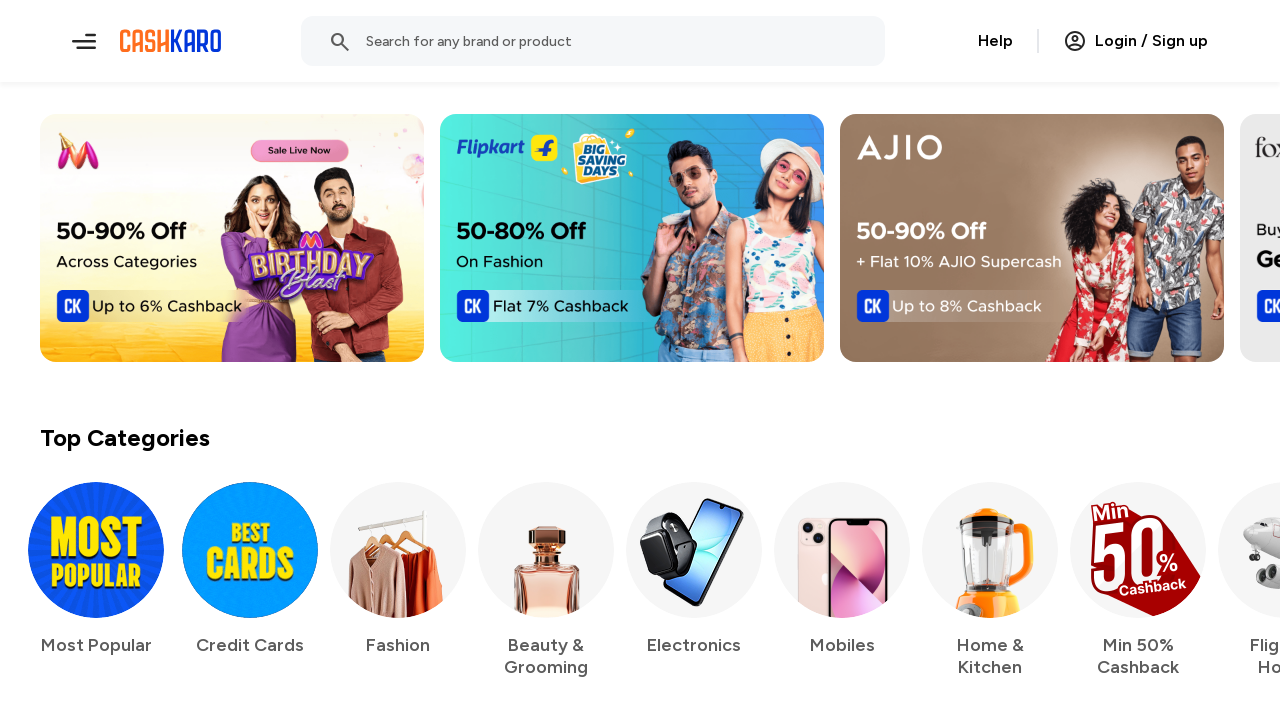

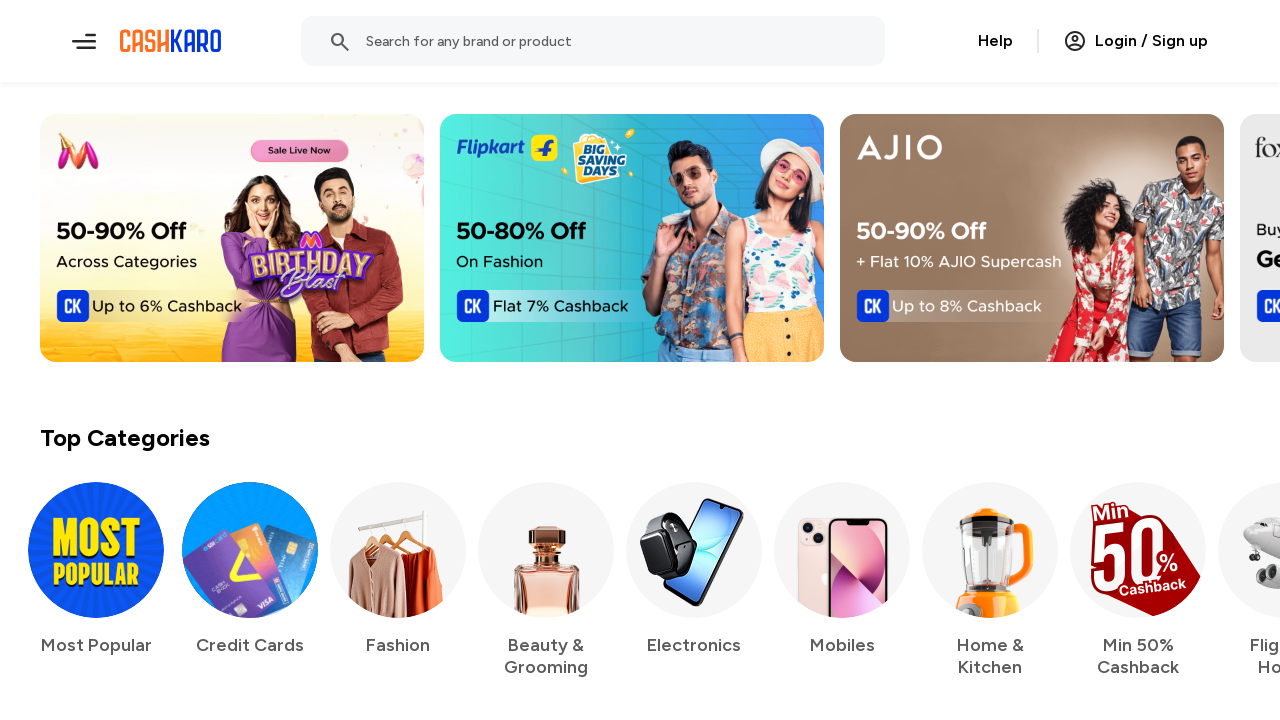